Tests selecting from a dropdown list using Playwright's built-in select_option method to choose "Option 1" by text

Starting URL: http://the-internet.herokuapp.com/dropdown

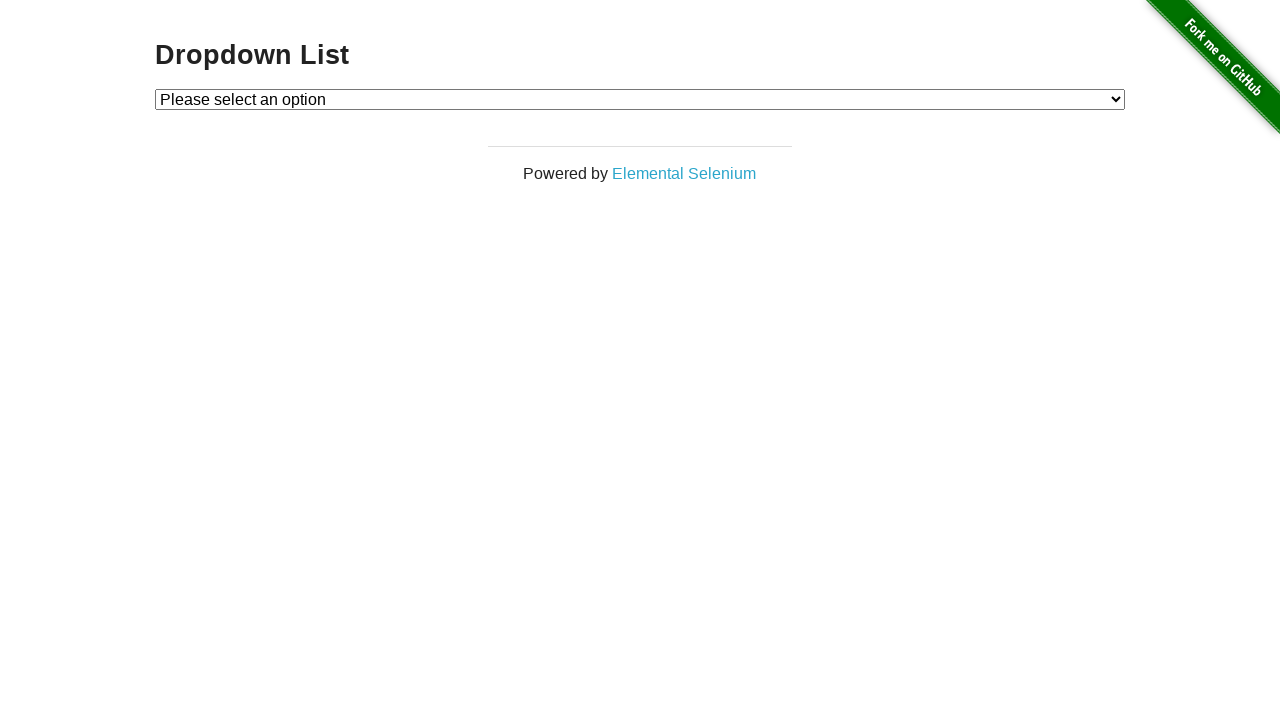

Selected 'Option 1' from dropdown using select_option method on #dropdown
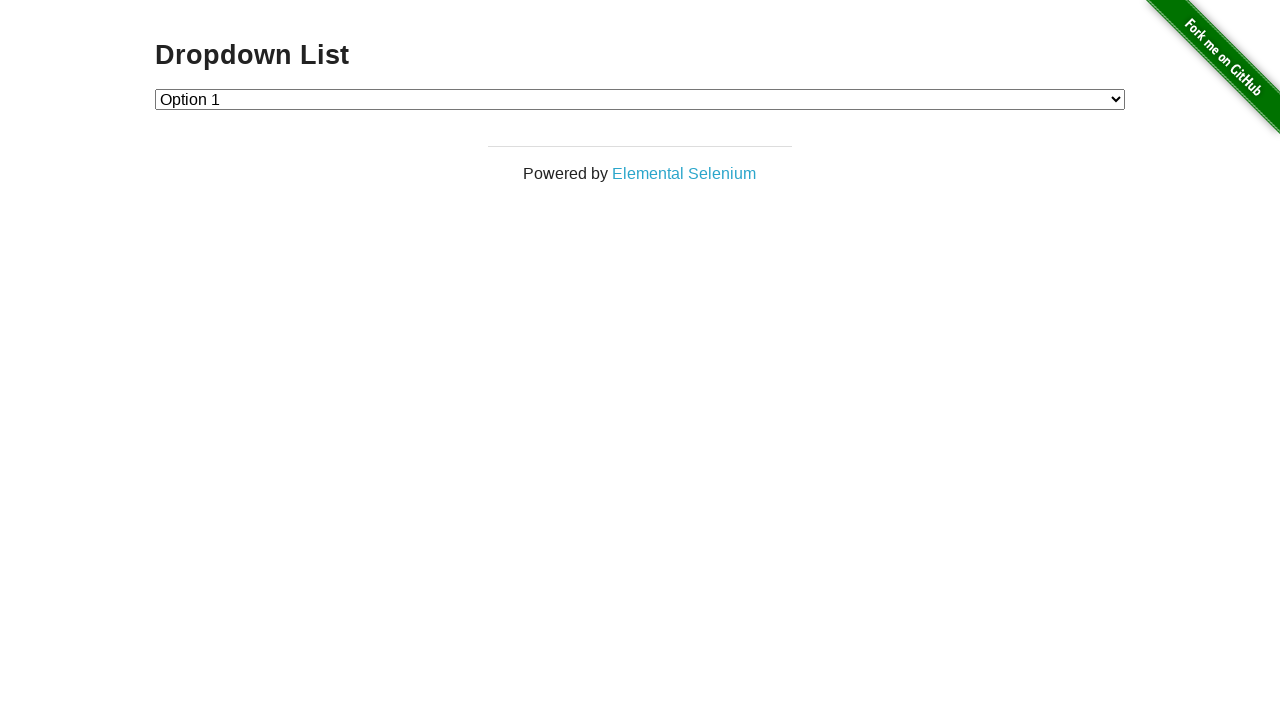

Retrieved text content of selected dropdown option
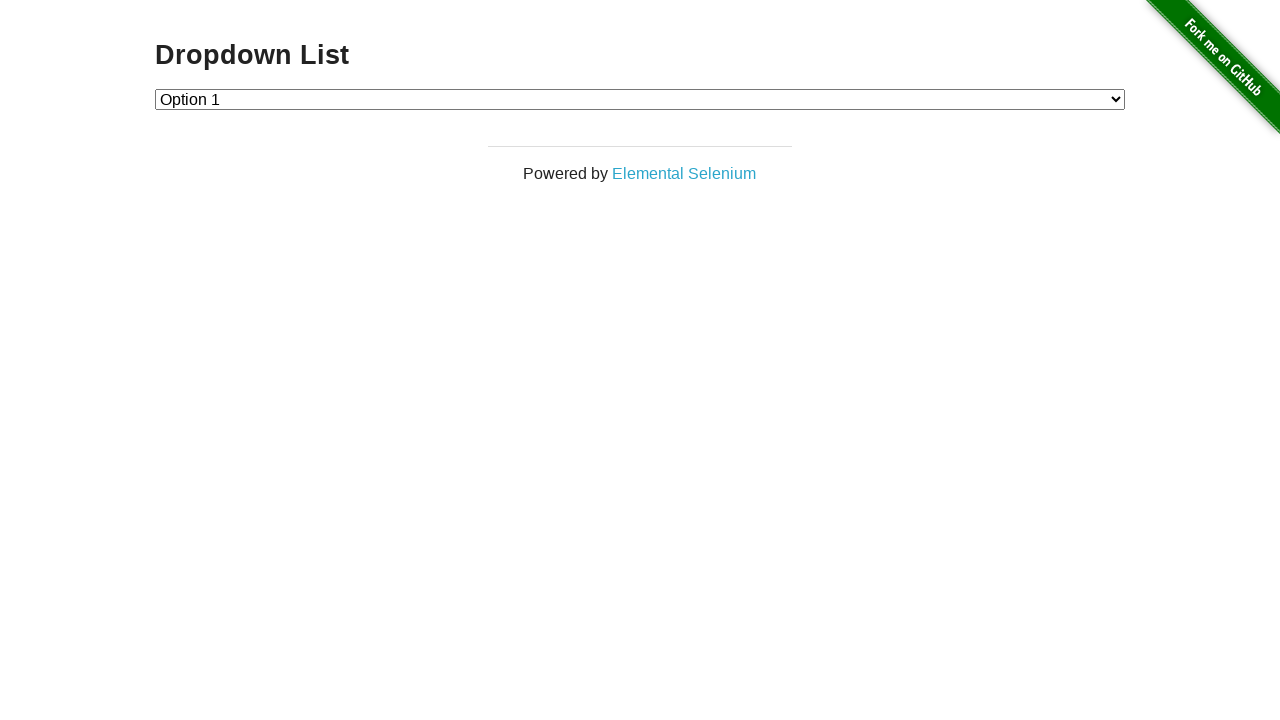

Verified that 'Option 1' is correctly selected in dropdown
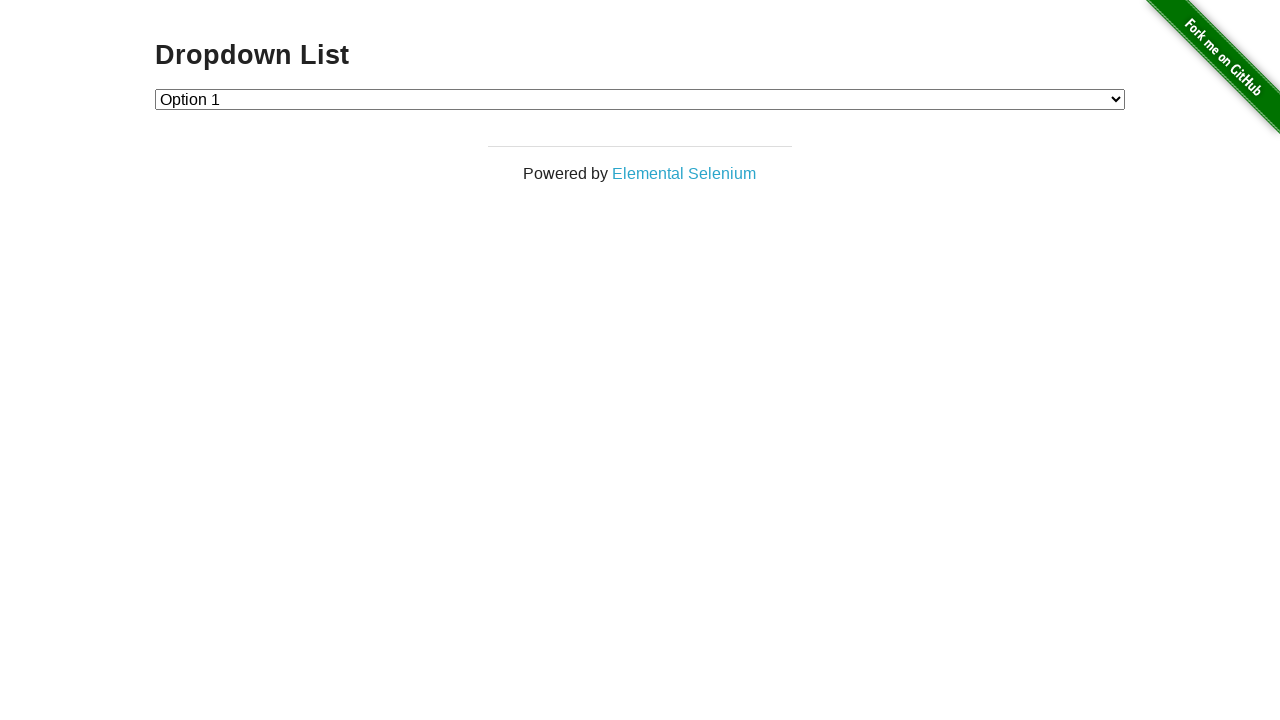

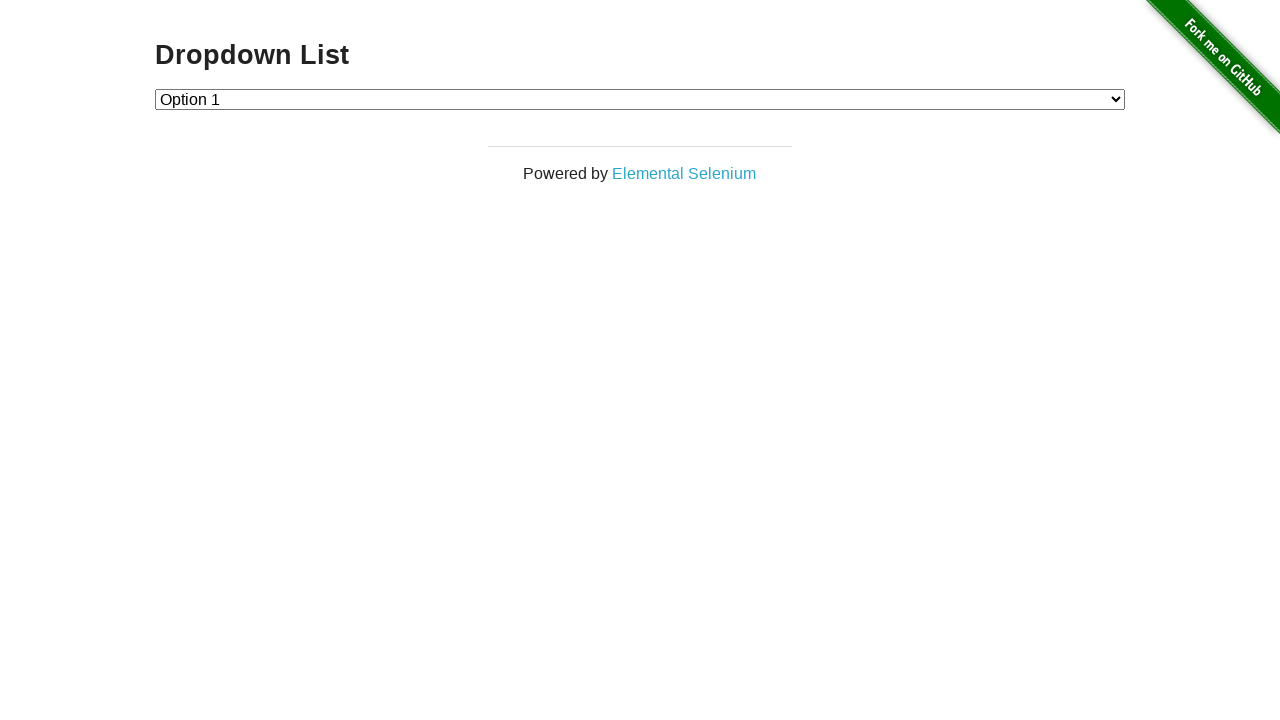